Tests JavaScript alert handling by clicking a button that triggers a JS alert popup

Starting URL: http://the-internet.herokuapp.com/javascript_alerts

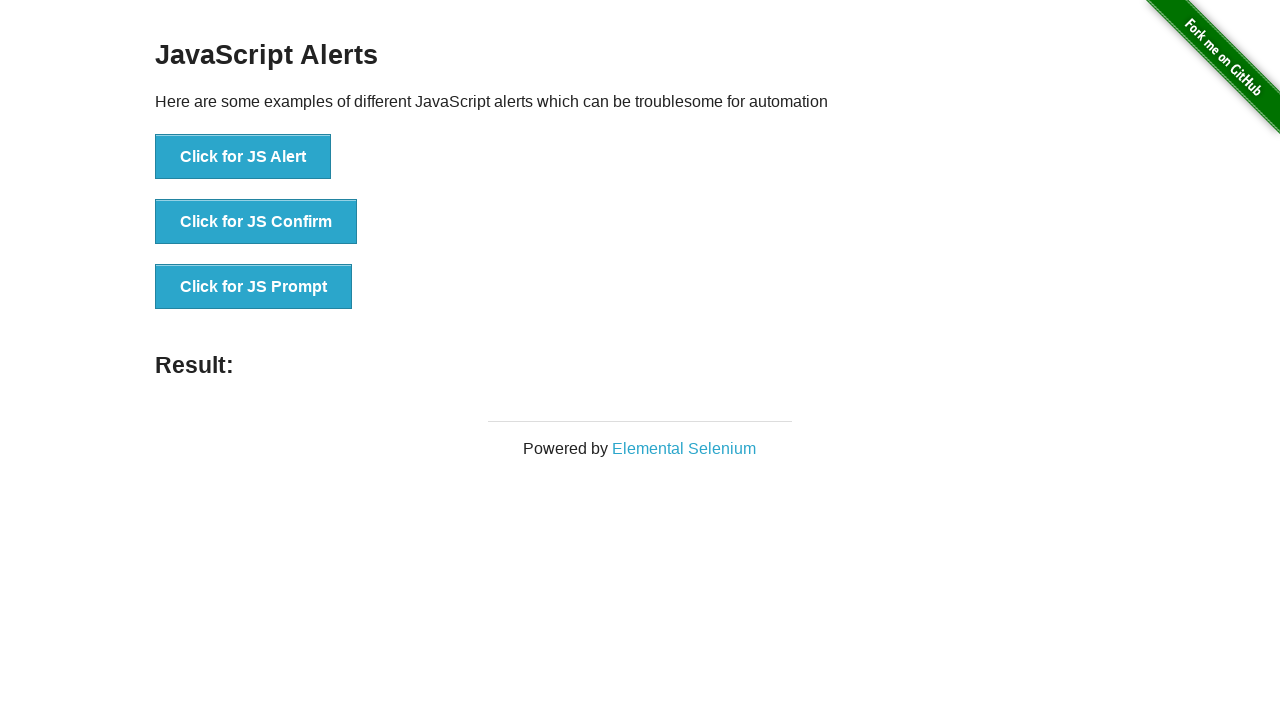

Set up dialog handler to accept JavaScript alerts
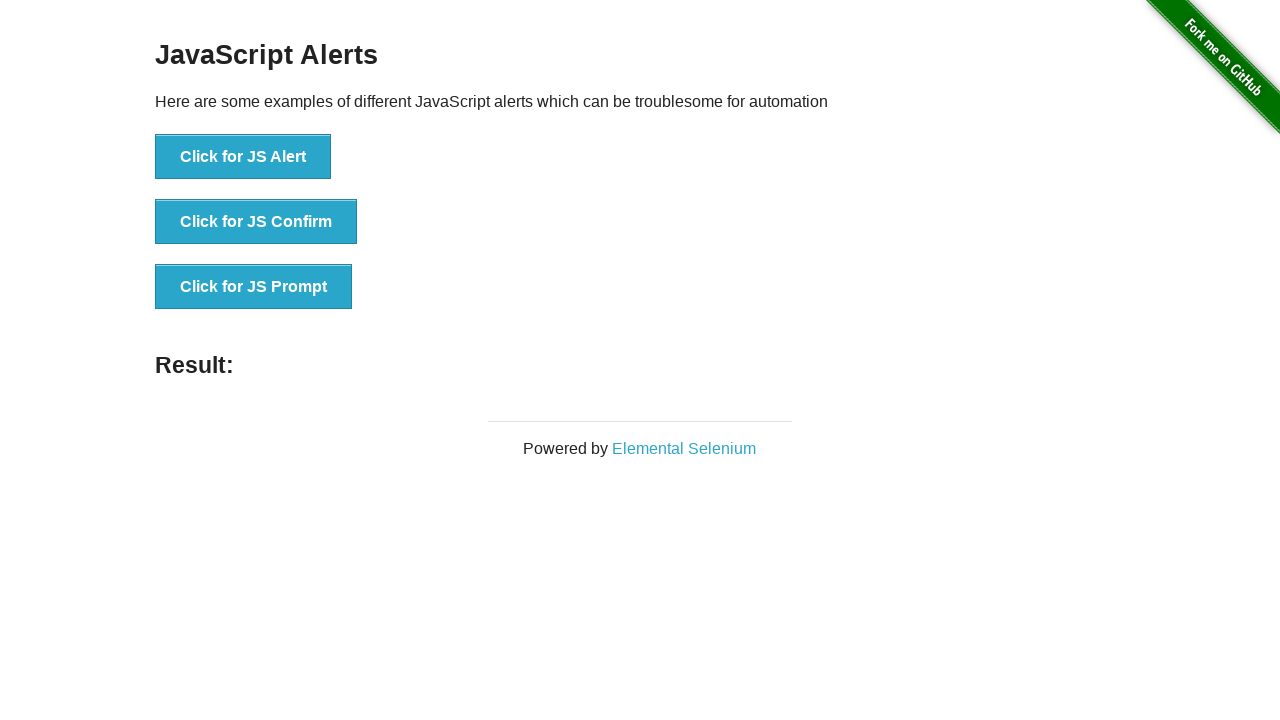

Clicked button to trigger JavaScript alert popup at (243, 157) on button[onClick="jsAlert()"]
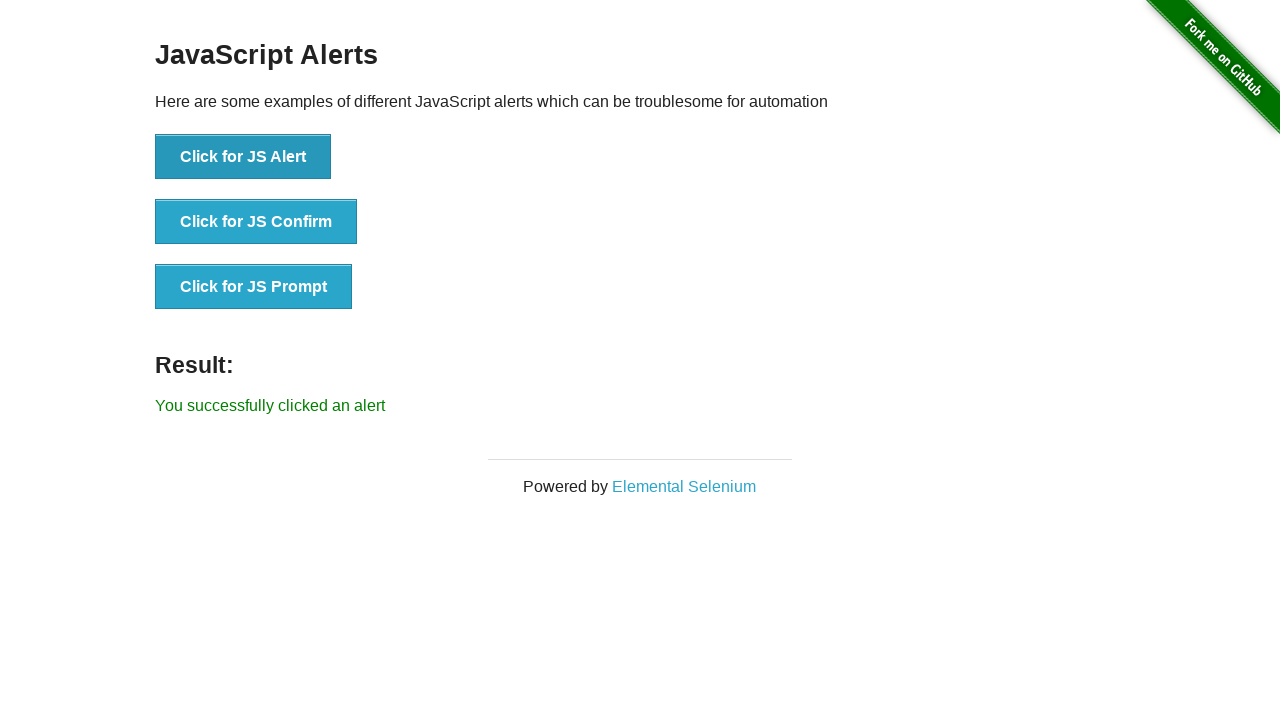

Waited for alert to be handled
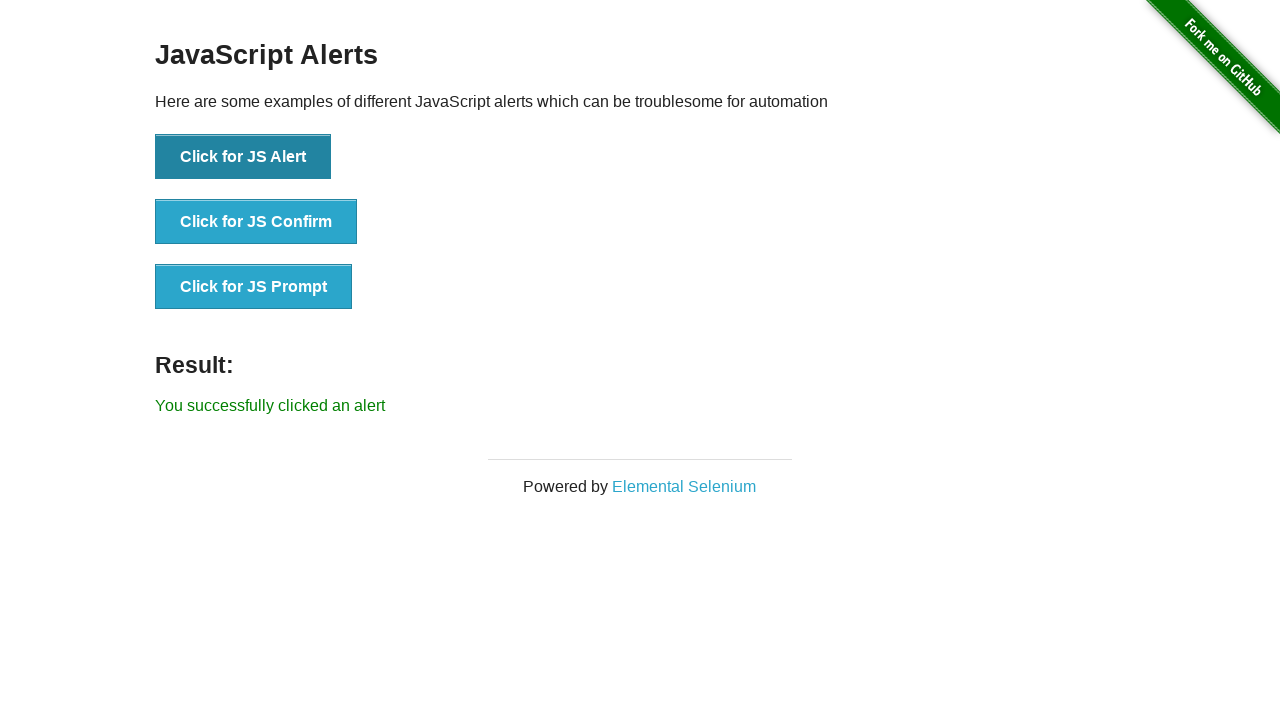

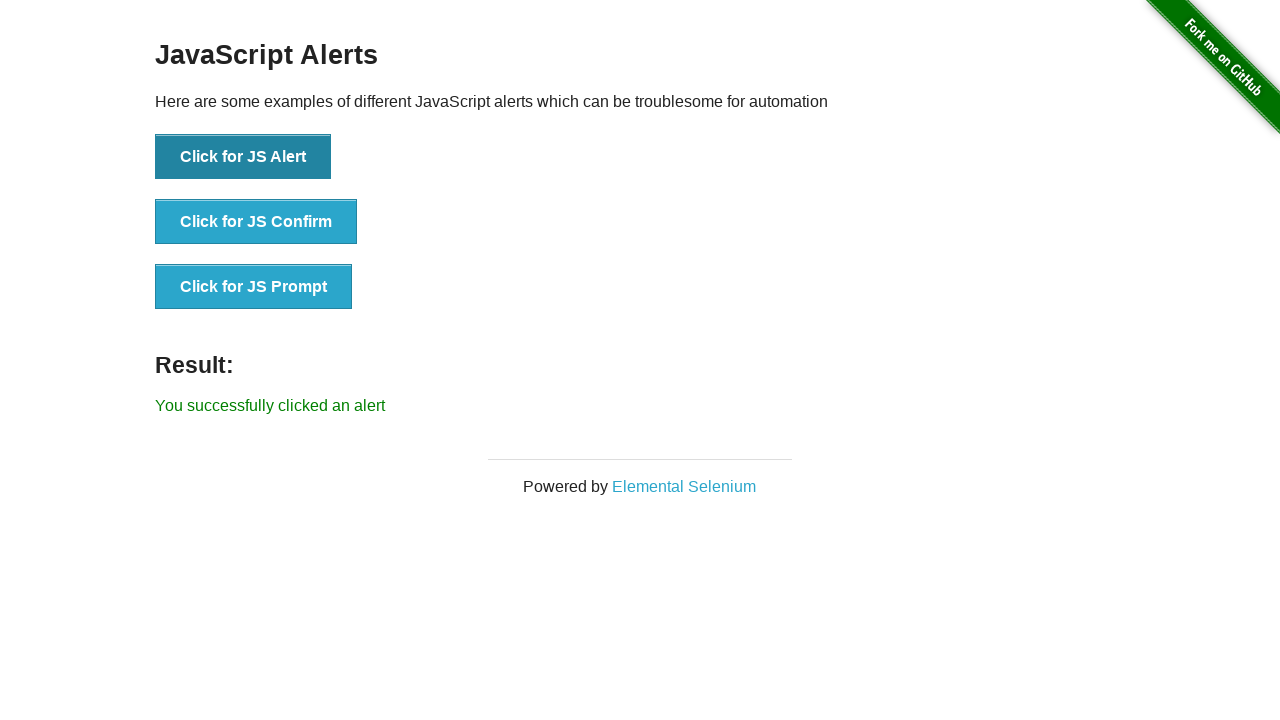